Tests that edits are saved when the input loses focus (blur event).

Starting URL: https://demo.playwright.dev/todomvc

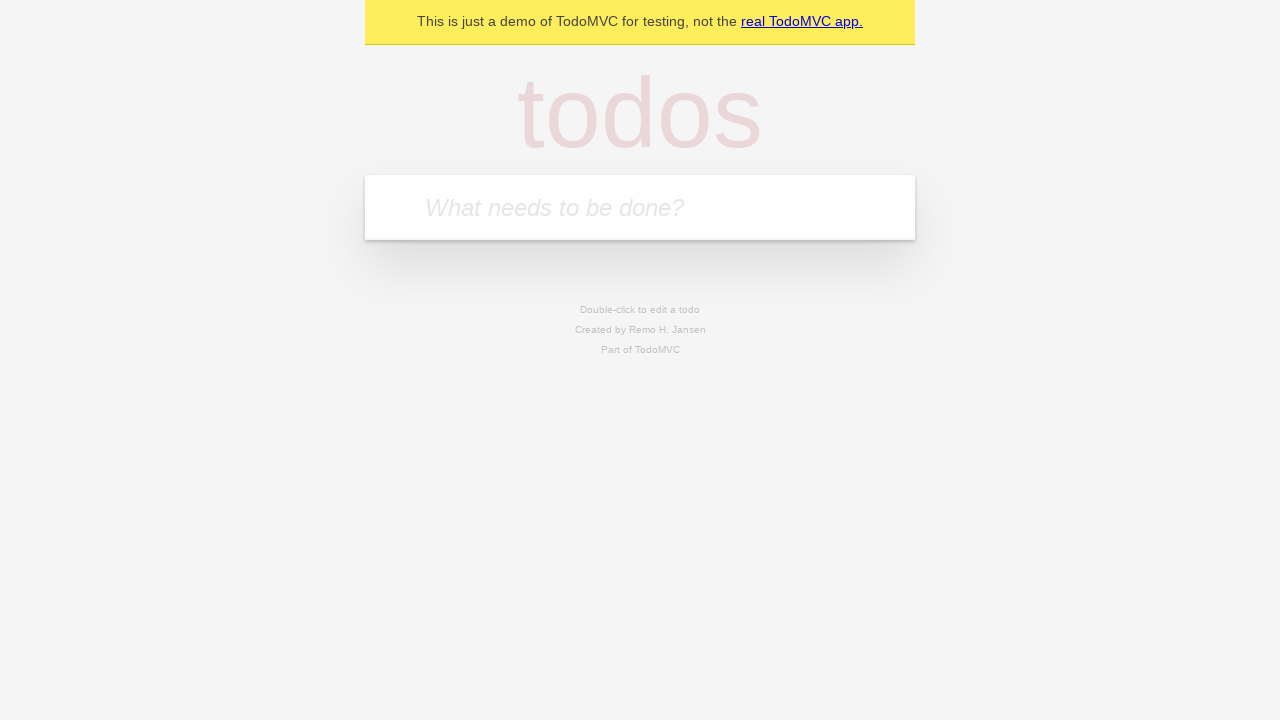

Filled new todo input with 'buy some cheese' on internal:attr=[placeholder="What needs to be done?"i]
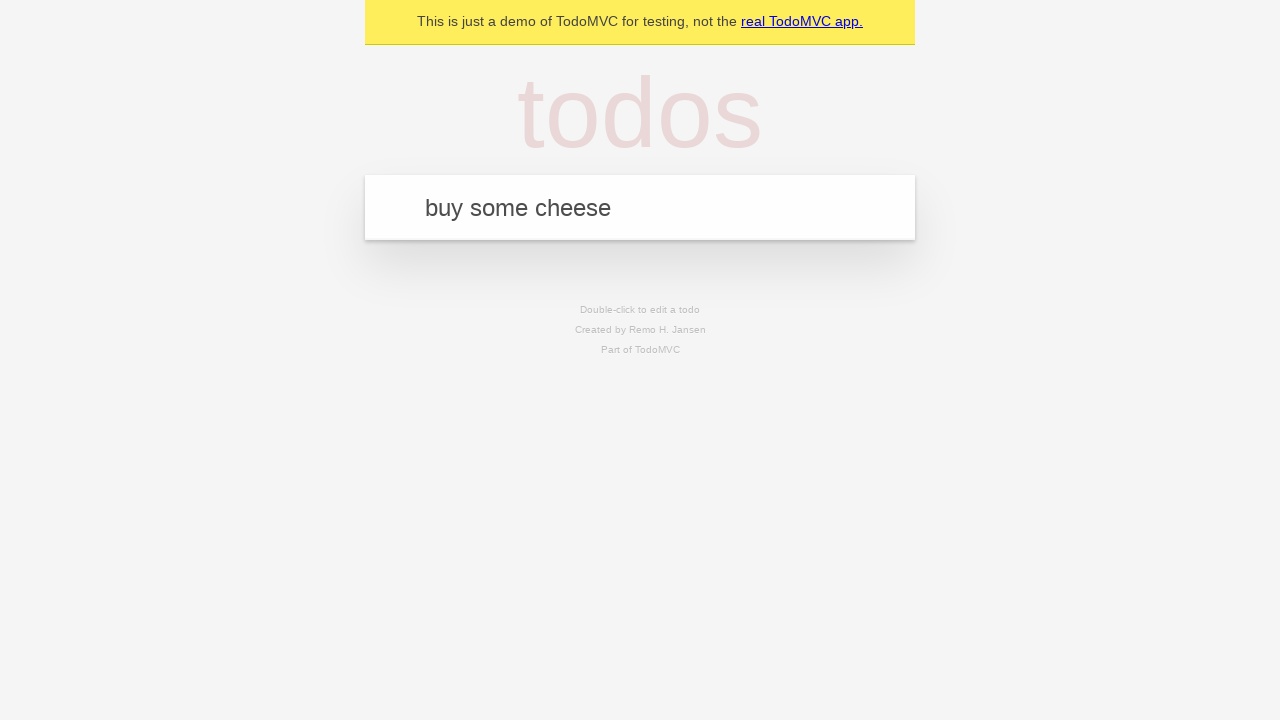

Pressed Enter to create first todo on internal:attr=[placeholder="What needs to be done?"i]
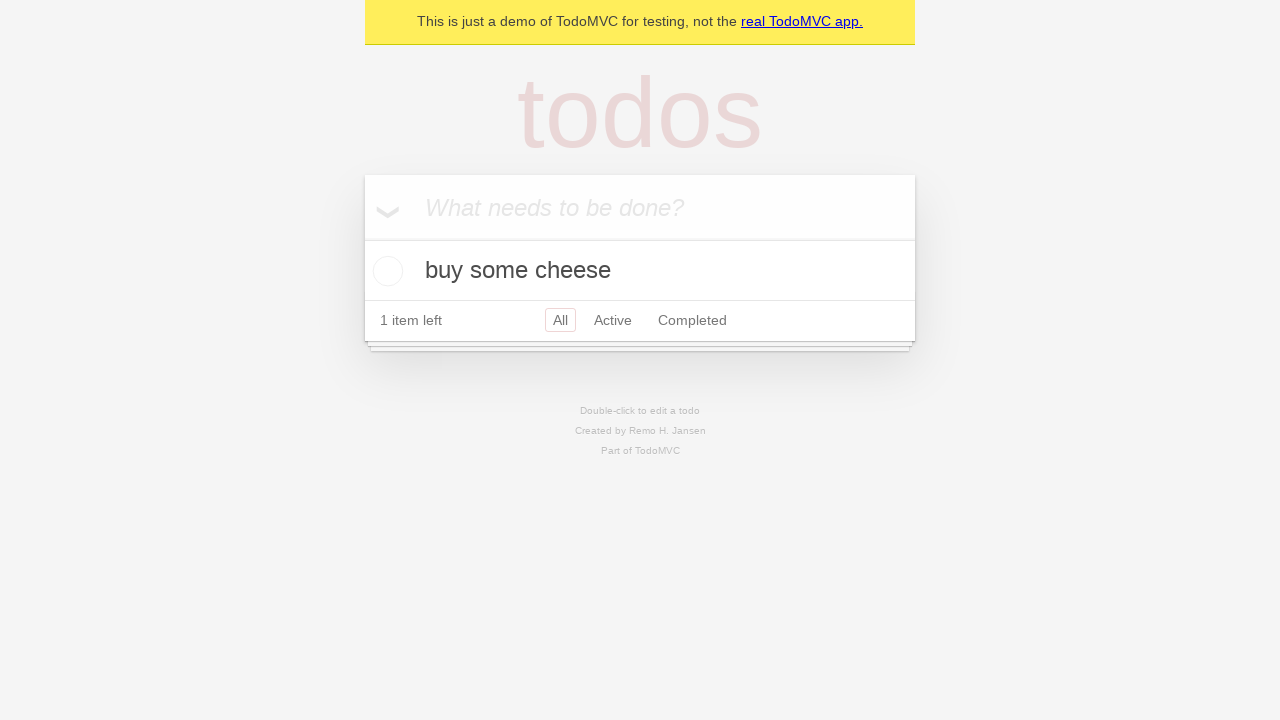

Filled new todo input with 'feed the cat' on internal:attr=[placeholder="What needs to be done?"i]
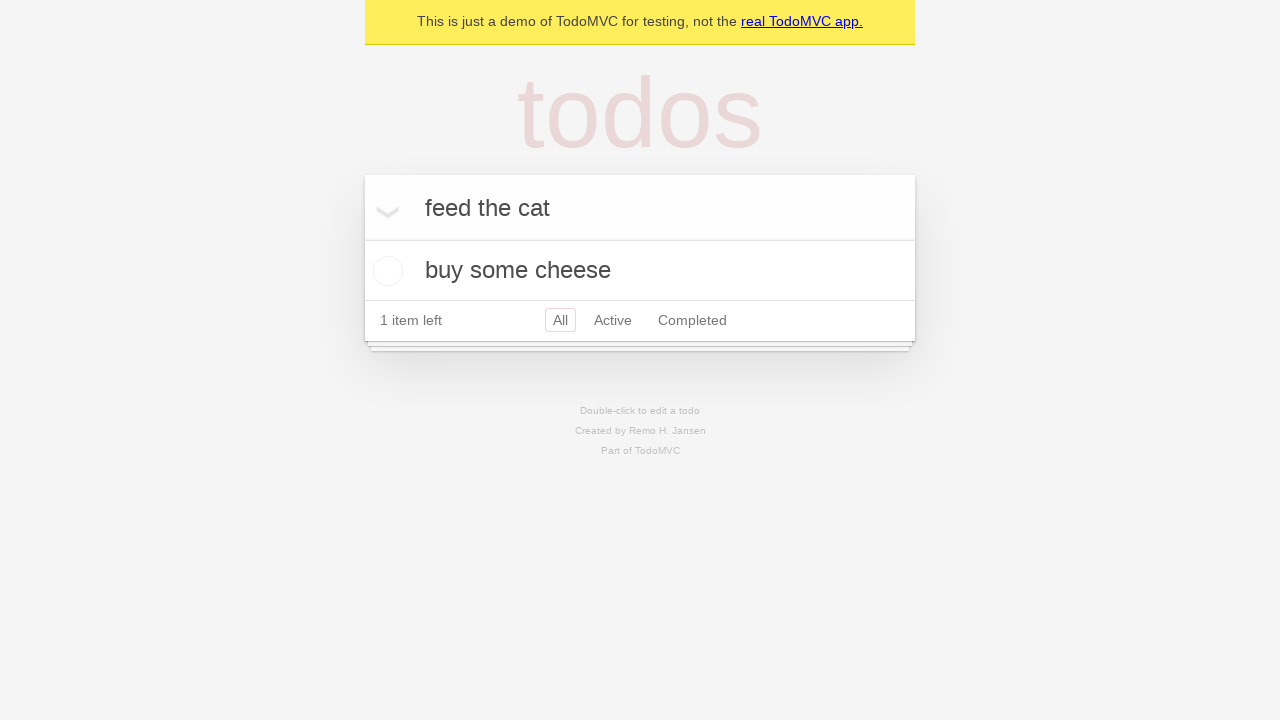

Pressed Enter to create second todo on internal:attr=[placeholder="What needs to be done?"i]
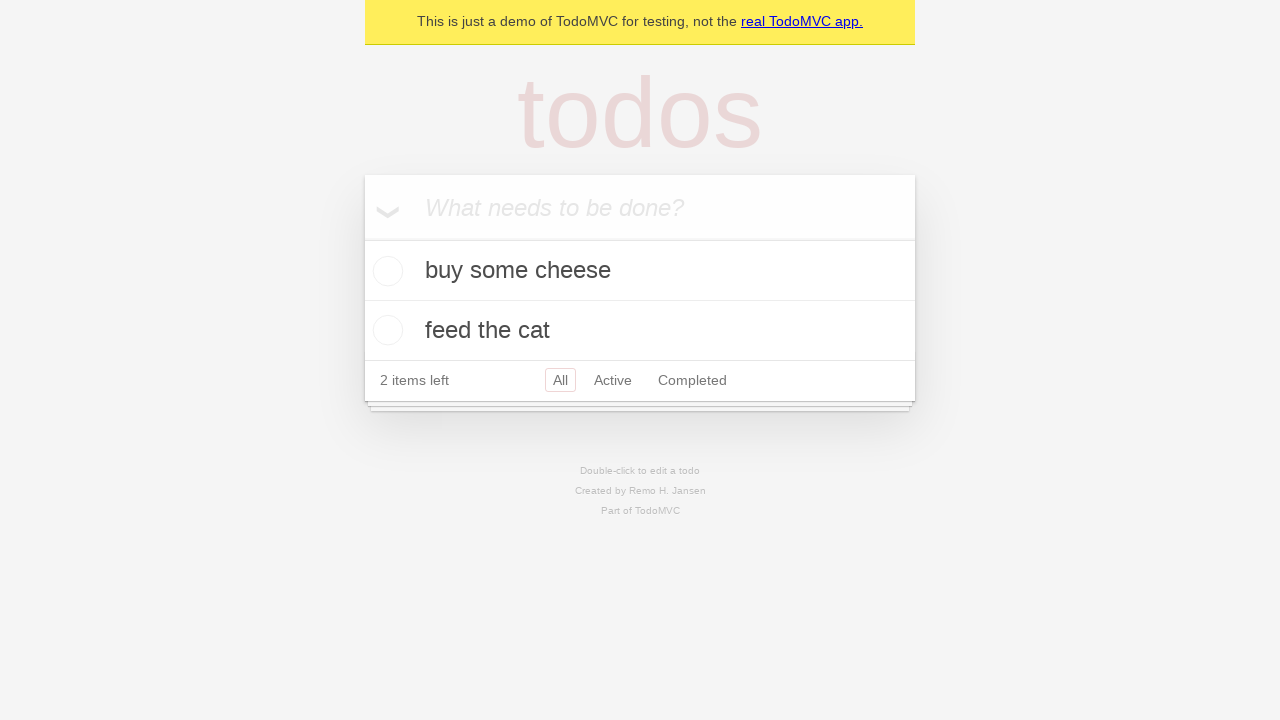

Filled new todo input with 'book a doctors appointment' on internal:attr=[placeholder="What needs to be done?"i]
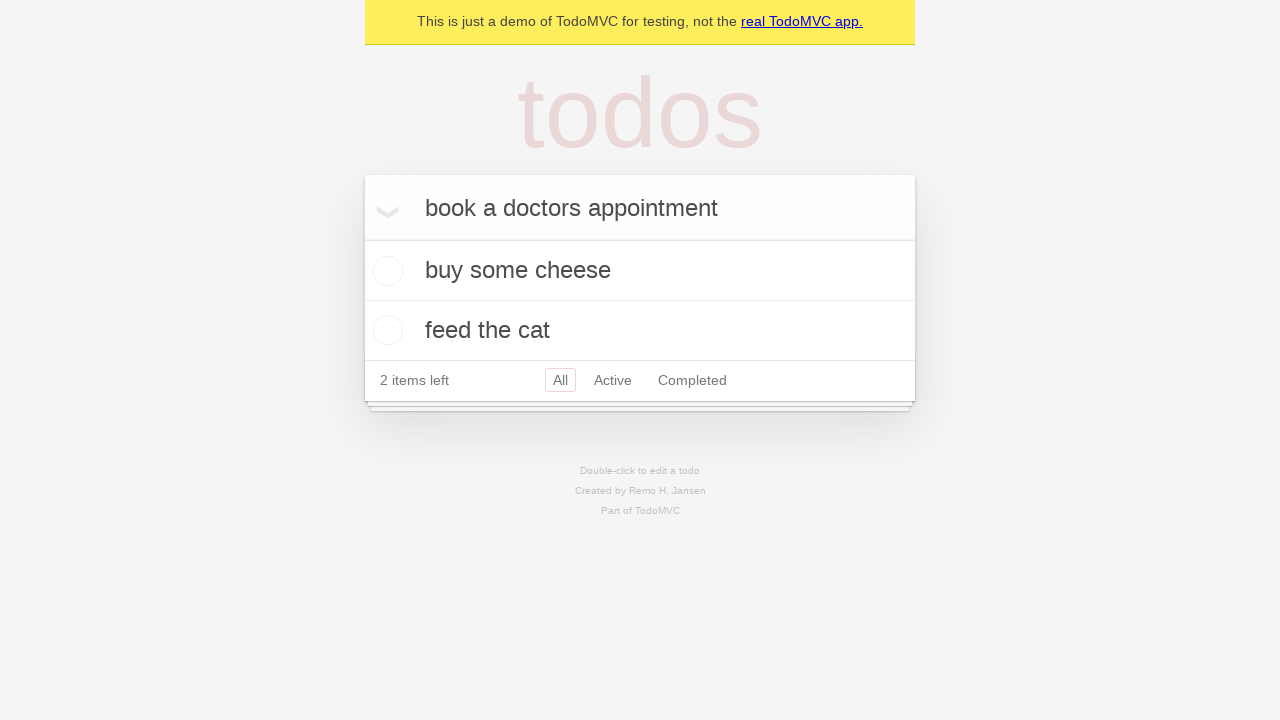

Pressed Enter to create third todo on internal:attr=[placeholder="What needs to be done?"i]
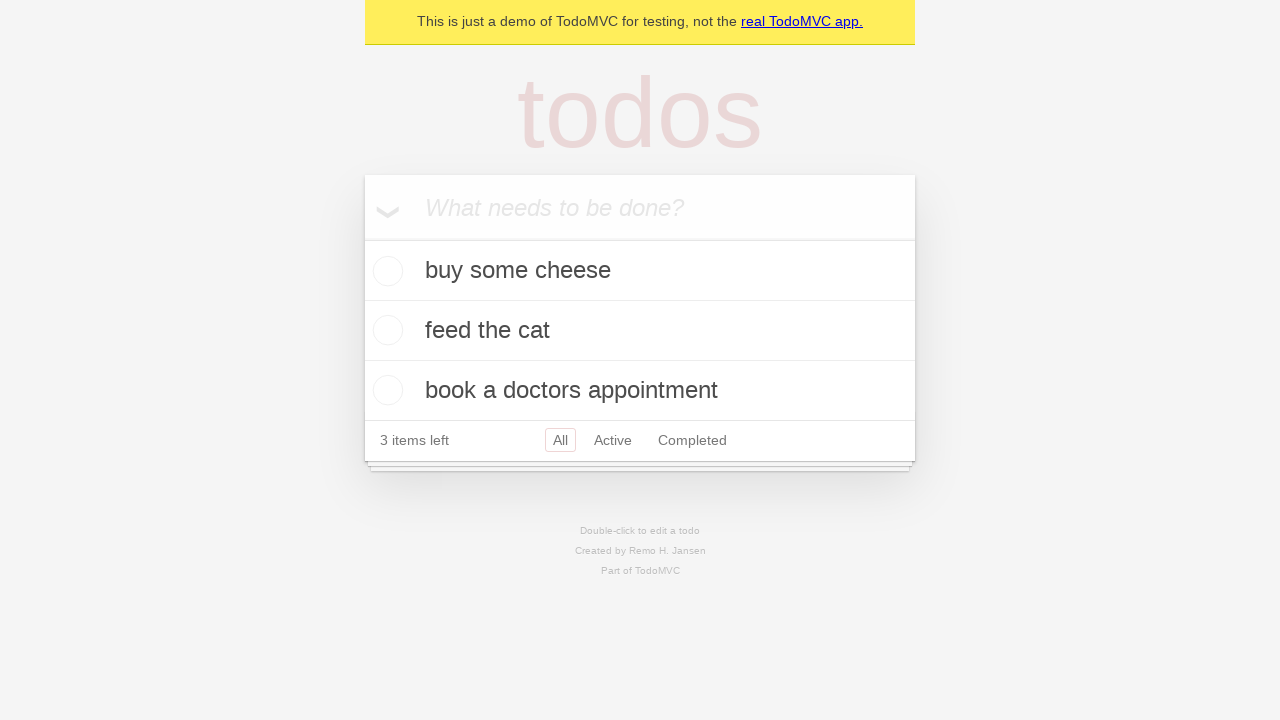

Double-clicked second todo item to enter edit mode at (640, 331) on internal:testid=[data-testid="todo-item"s] >> nth=1
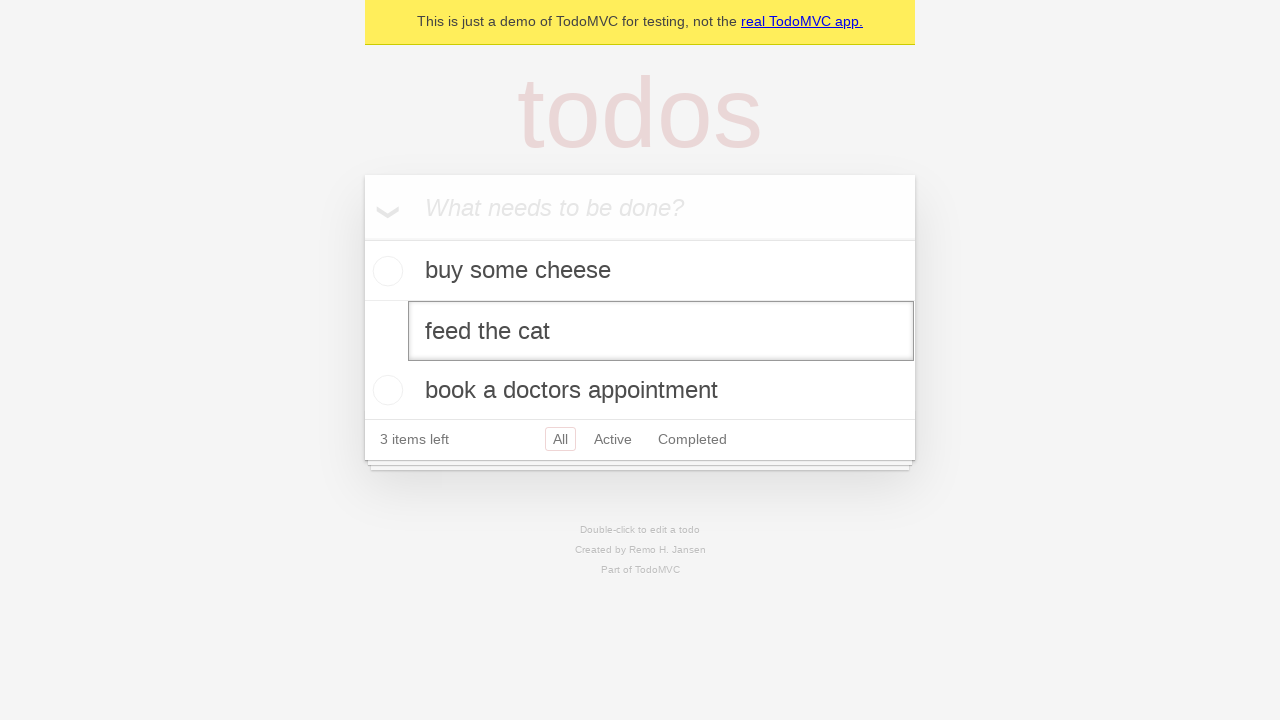

Filled edit textbox with 'buy some sausages' on internal:testid=[data-testid="todo-item"s] >> nth=1 >> internal:role=textbox[nam
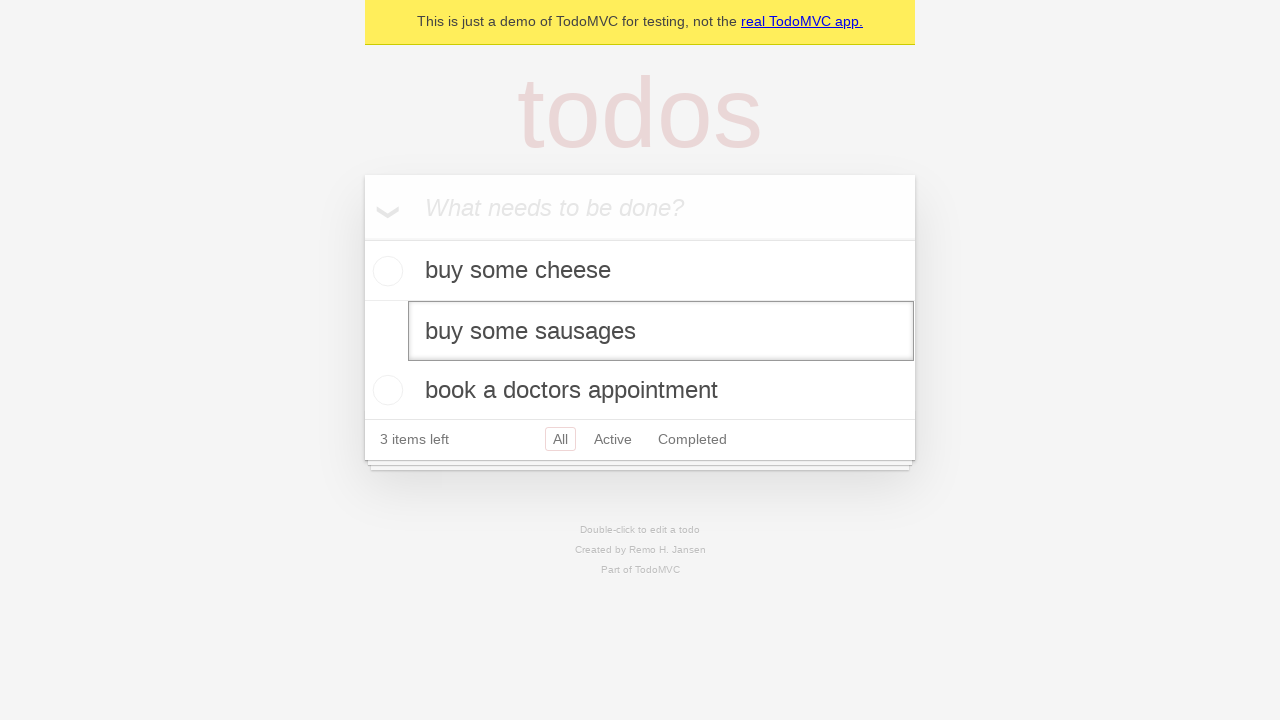

Dispatched blur event on edit textbox to save changes
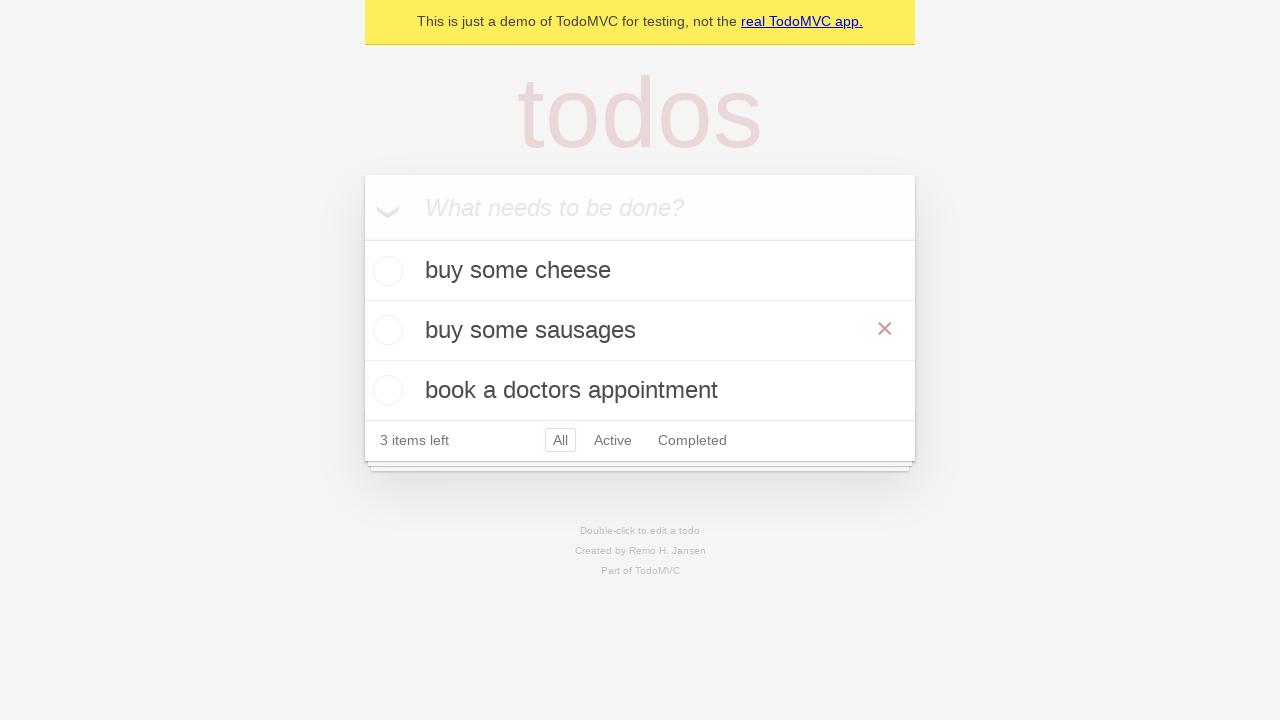

Waited 500ms for edit to be saved
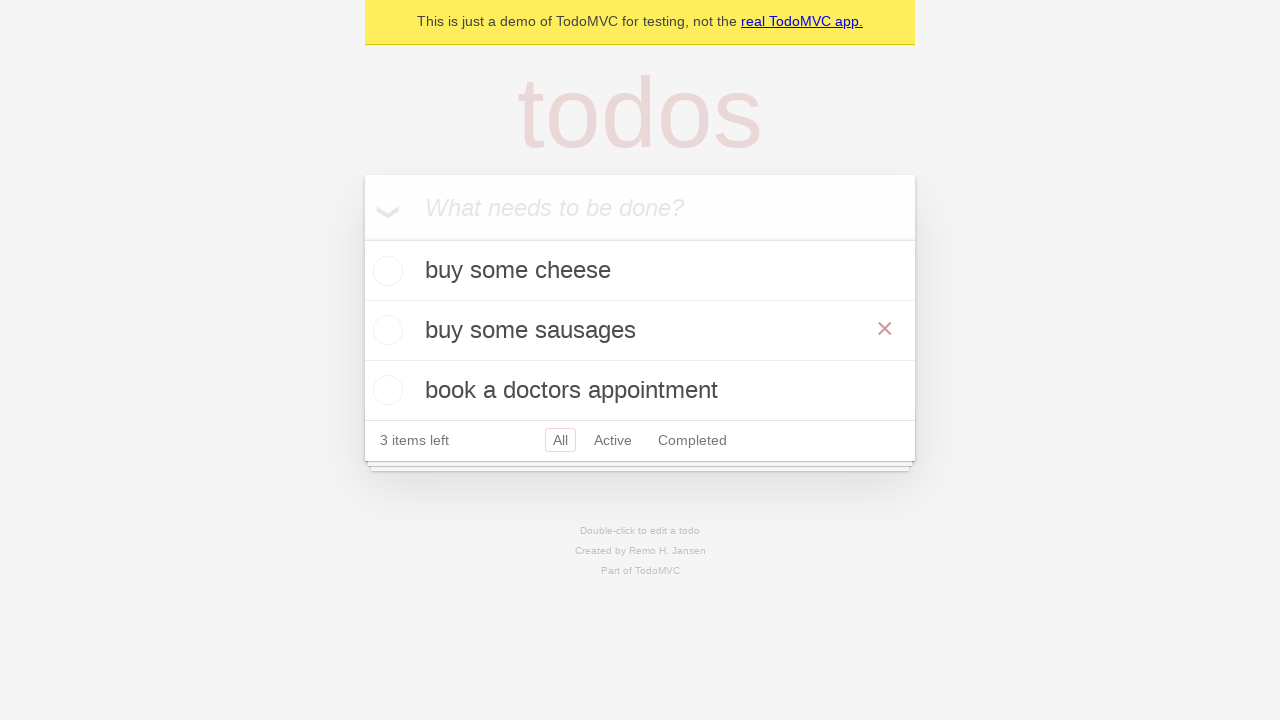

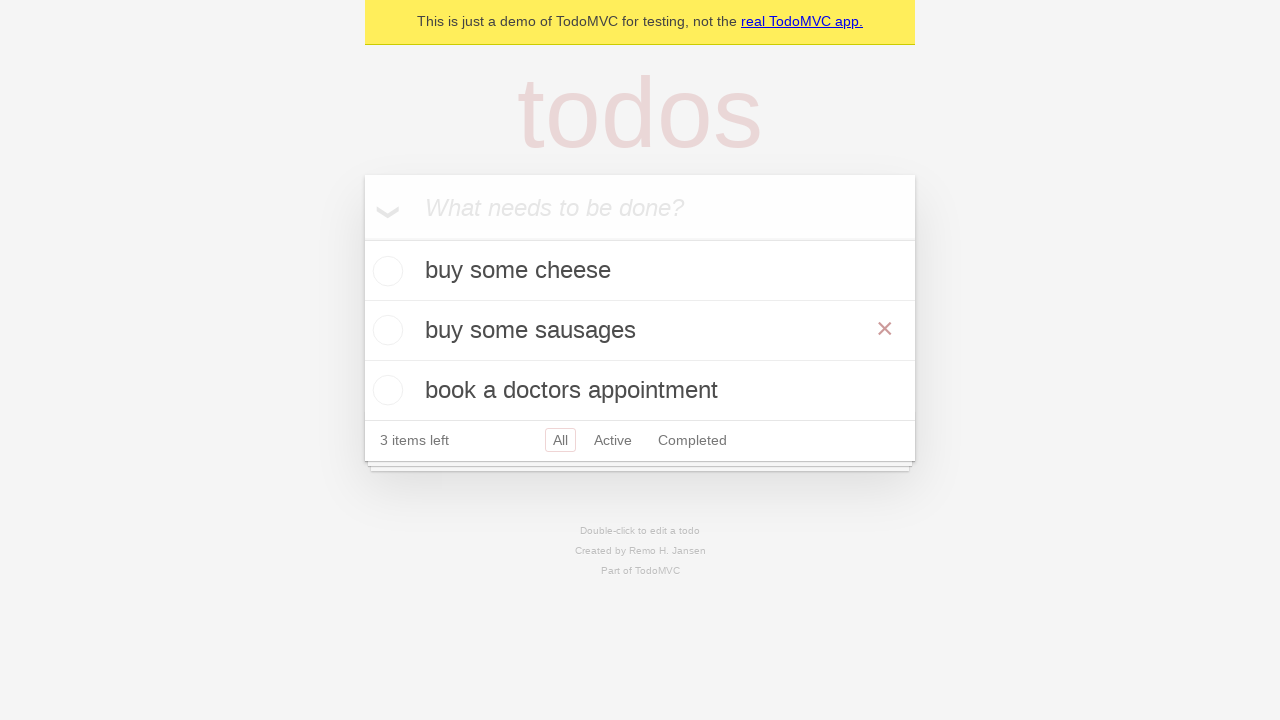